Tests JavaScript alert handling by clicking a button that triggers a confirmation alert, then accepting the alert dialog.

Starting URL: http://www.tizag.com/javascriptT/javascriptalert.php

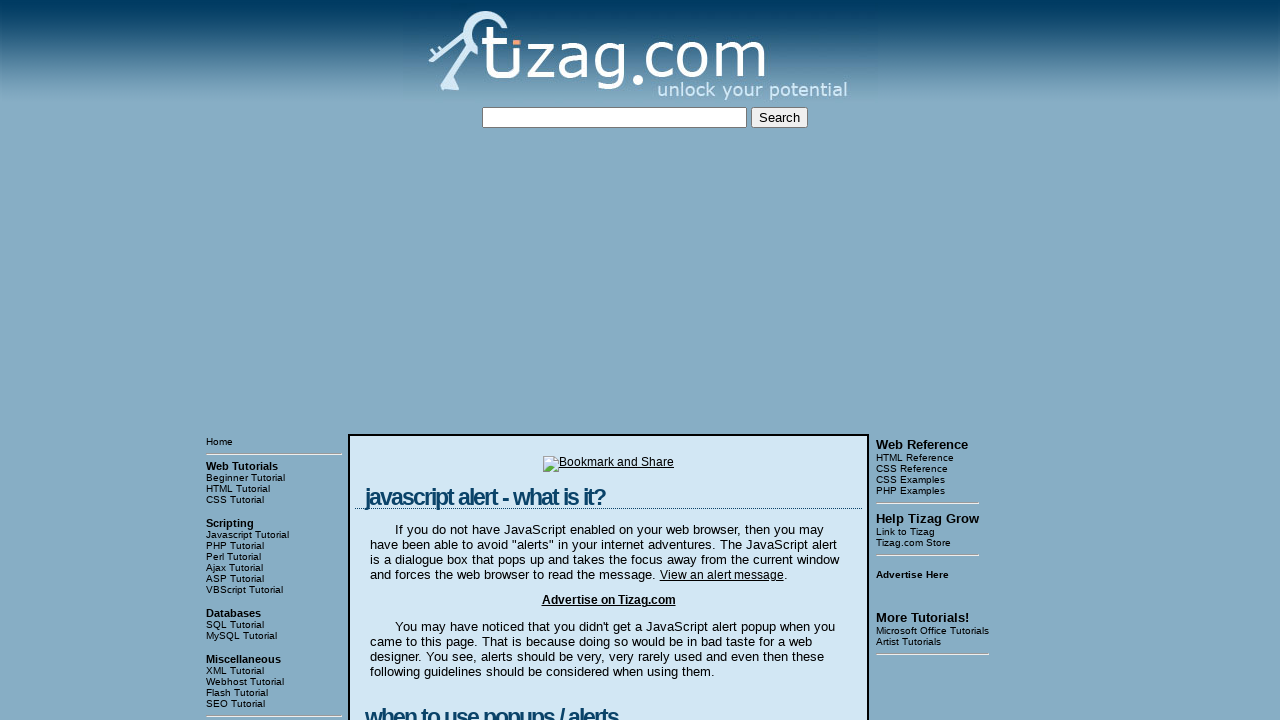

Set up dialog handler to accept confirmation alerts
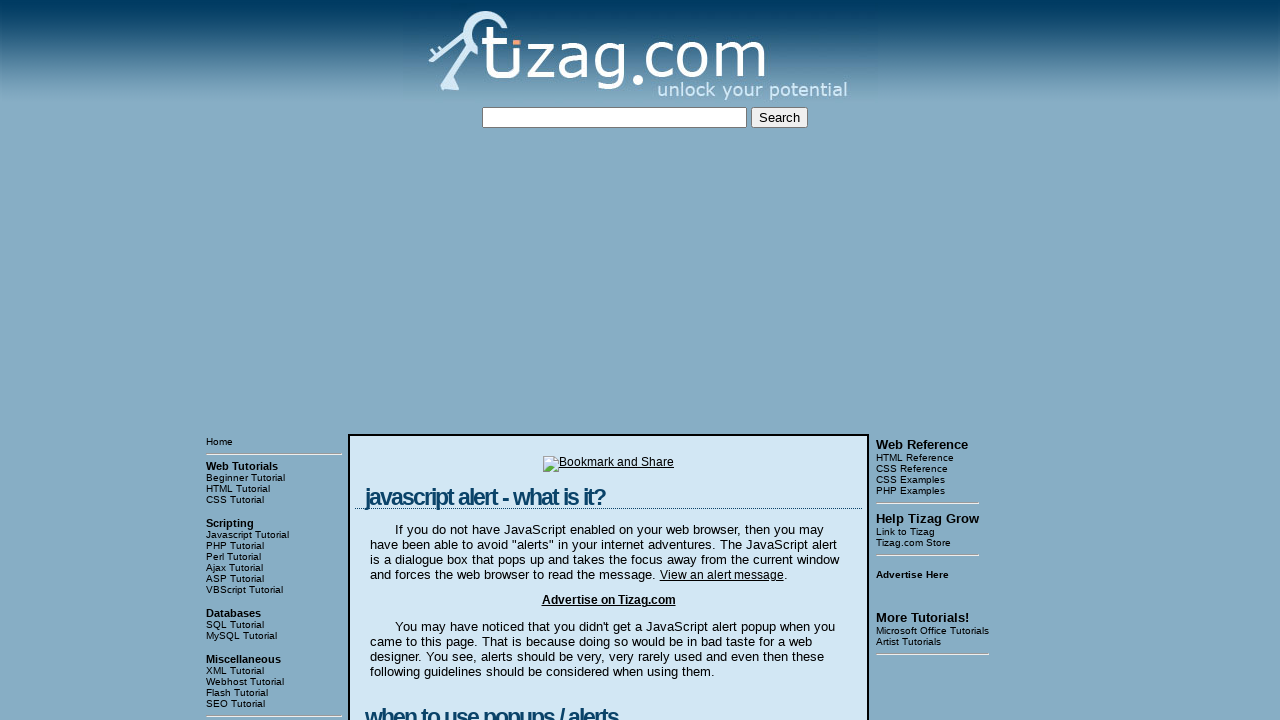

Clicked the 'Confirmation Alert' button to trigger the alert dialog at (428, 361) on input[value='Confirmation Alert']
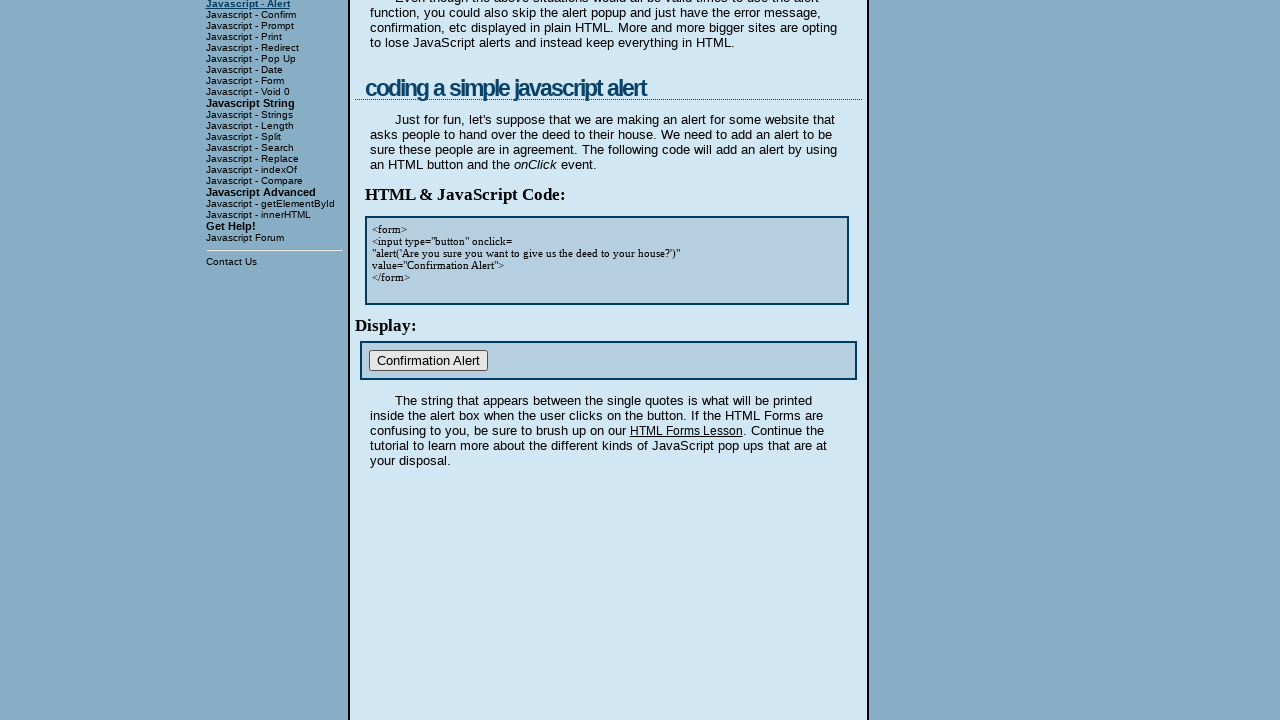

Waited for the dialog interaction to complete
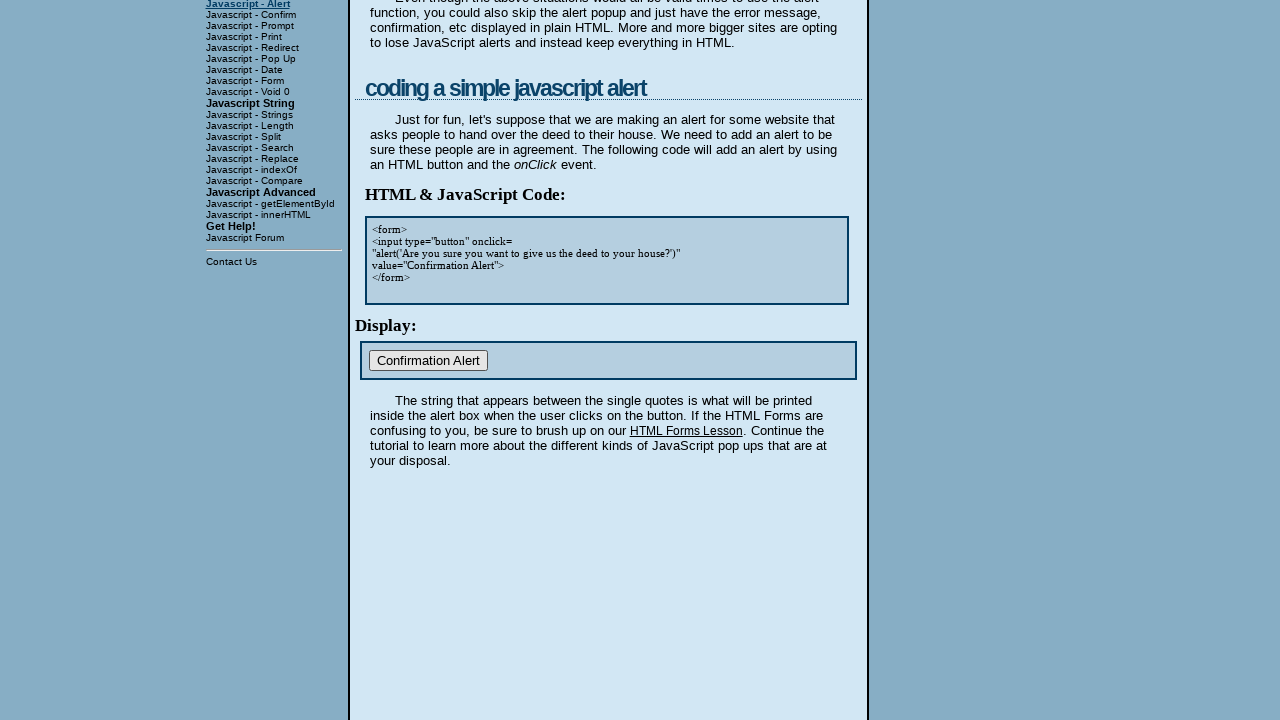

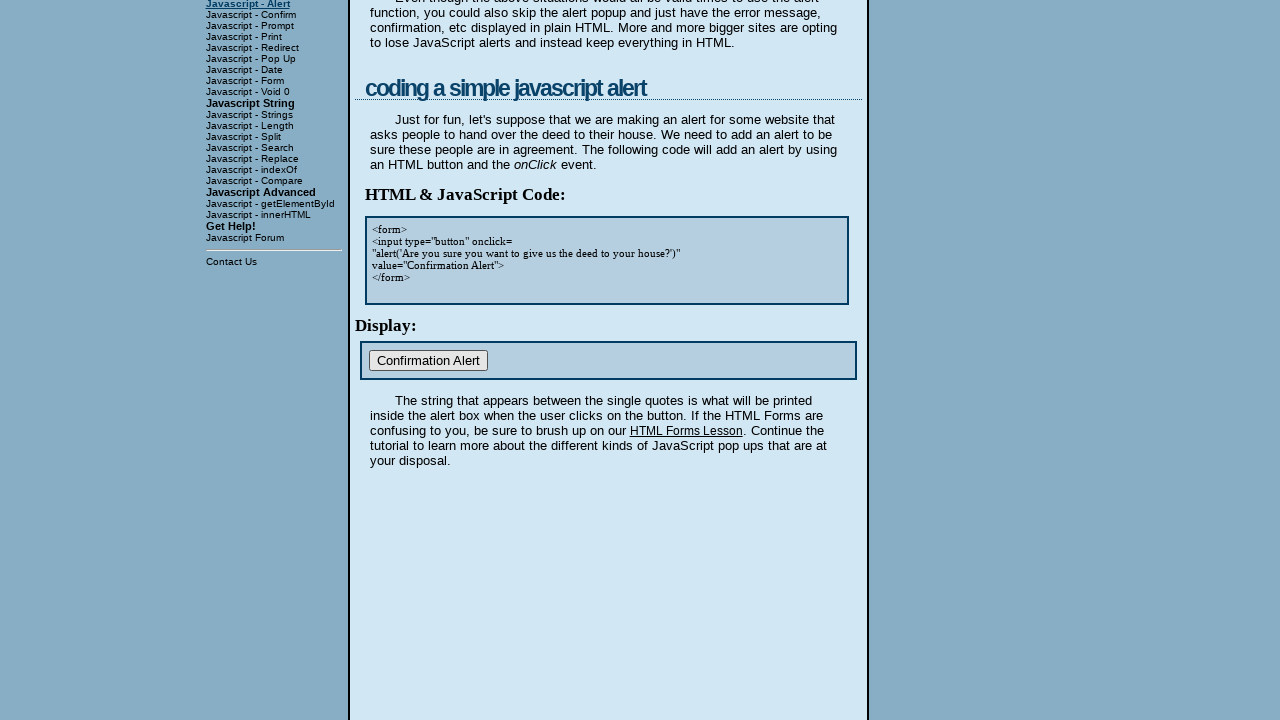